Tests contact form submission by filling in name, email, and message fields and clicking submit

Starting URL: https://Sabelodone.github.io/My-Personal-Portfolio-Project

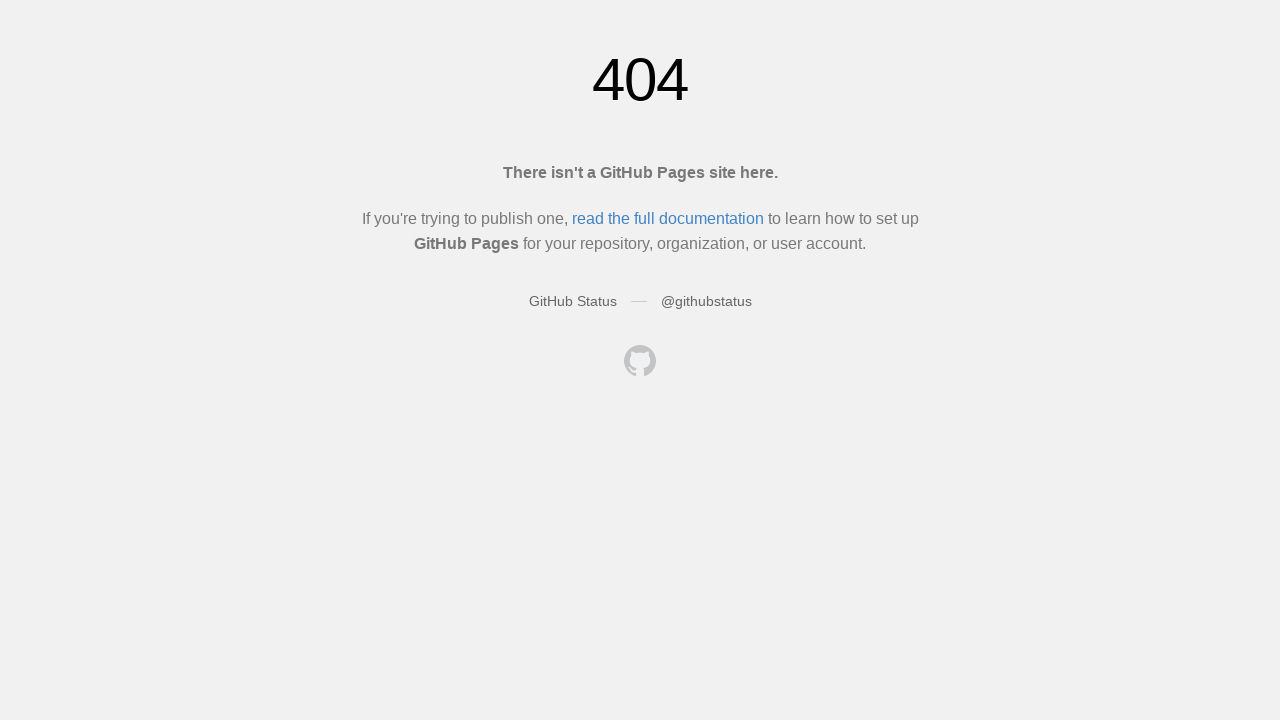

Clicked on 'Heroku Selenium' link
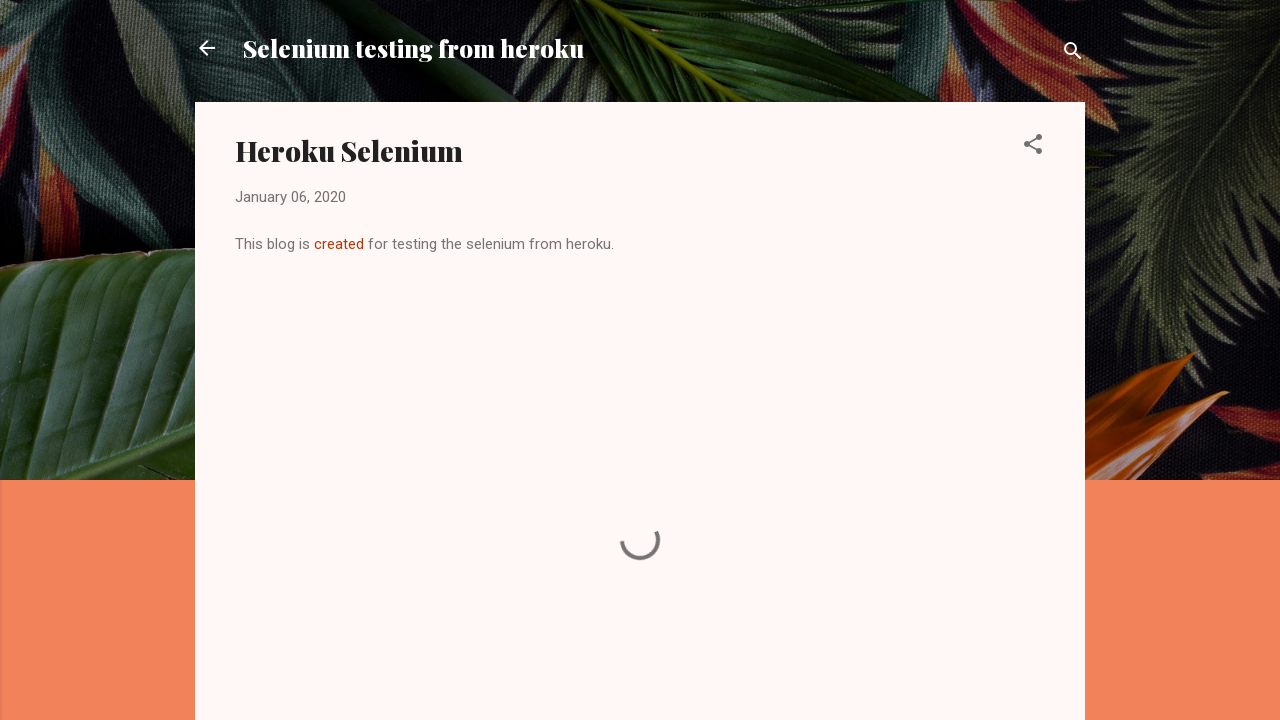

Page loaded after clicking 'Heroku Selenium' link
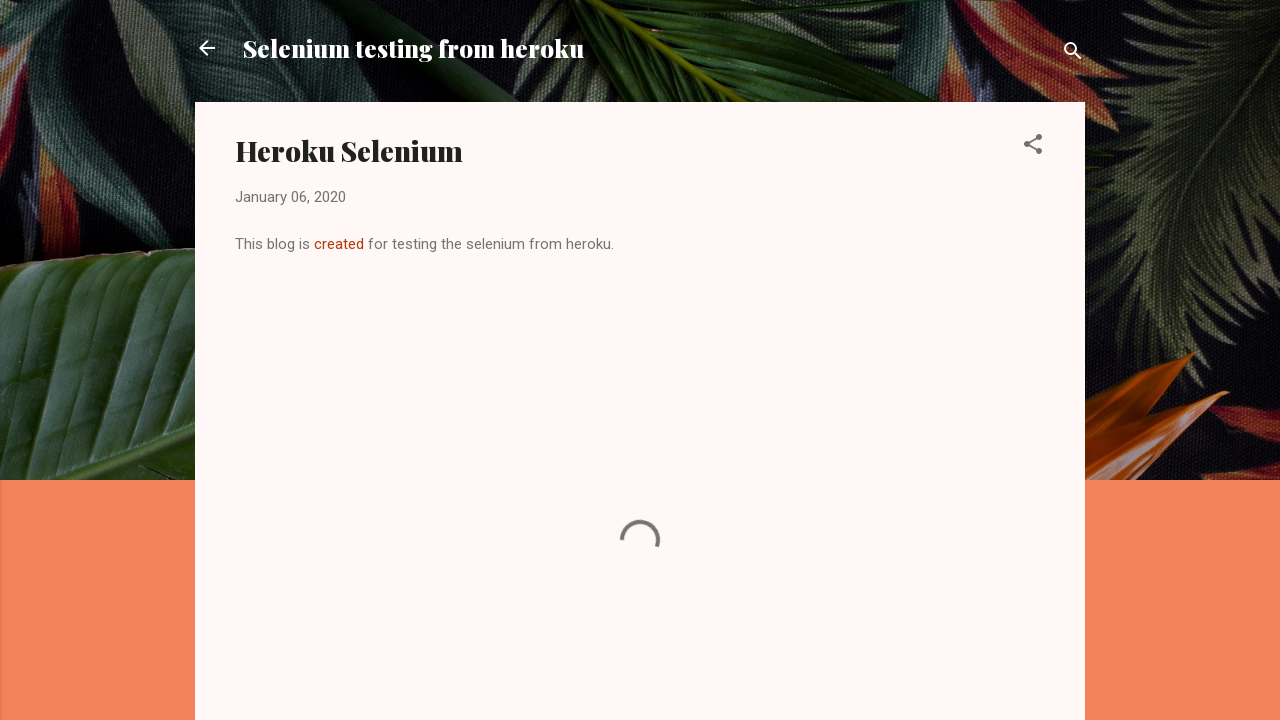

Clicked on 'created' link
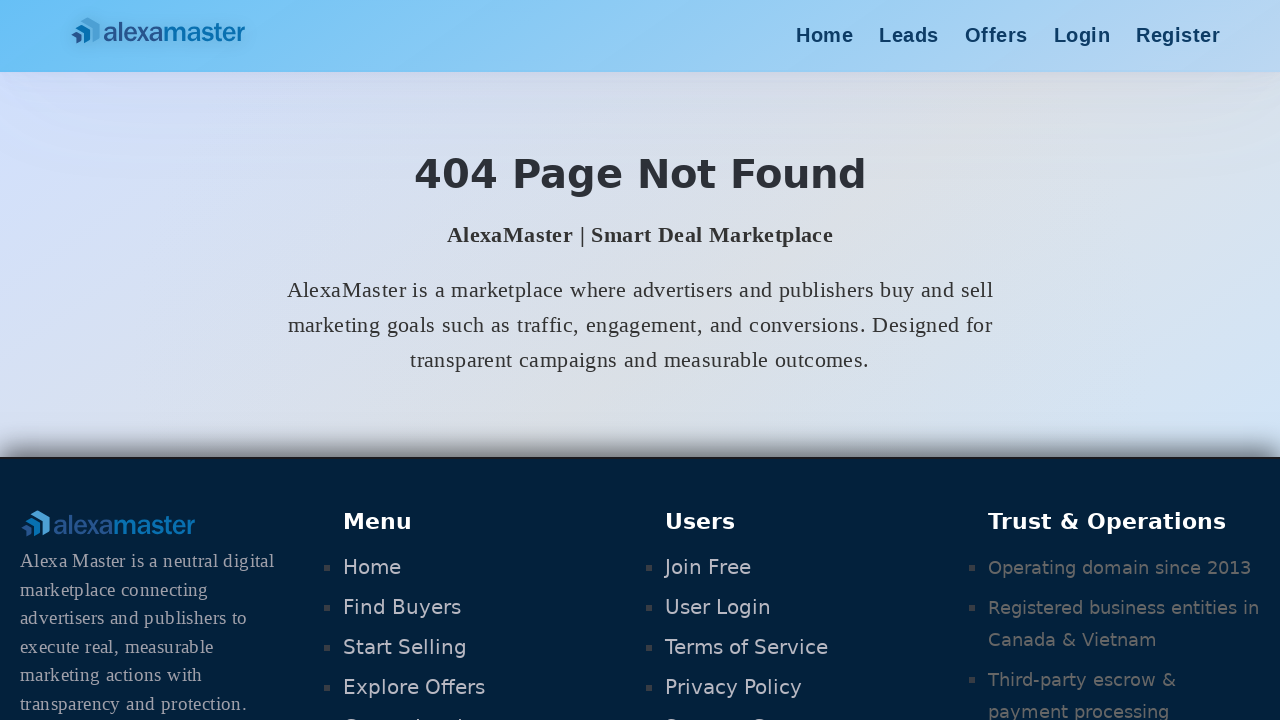

Page loaded after clicking 'created' link
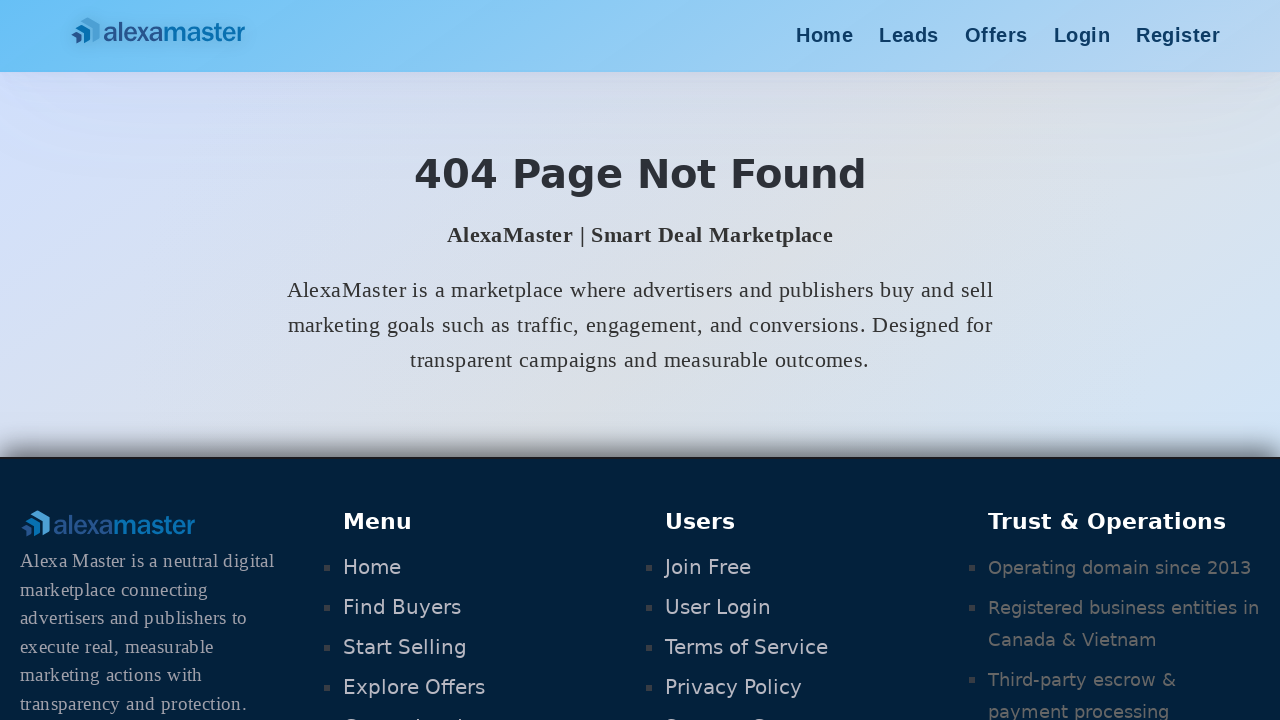

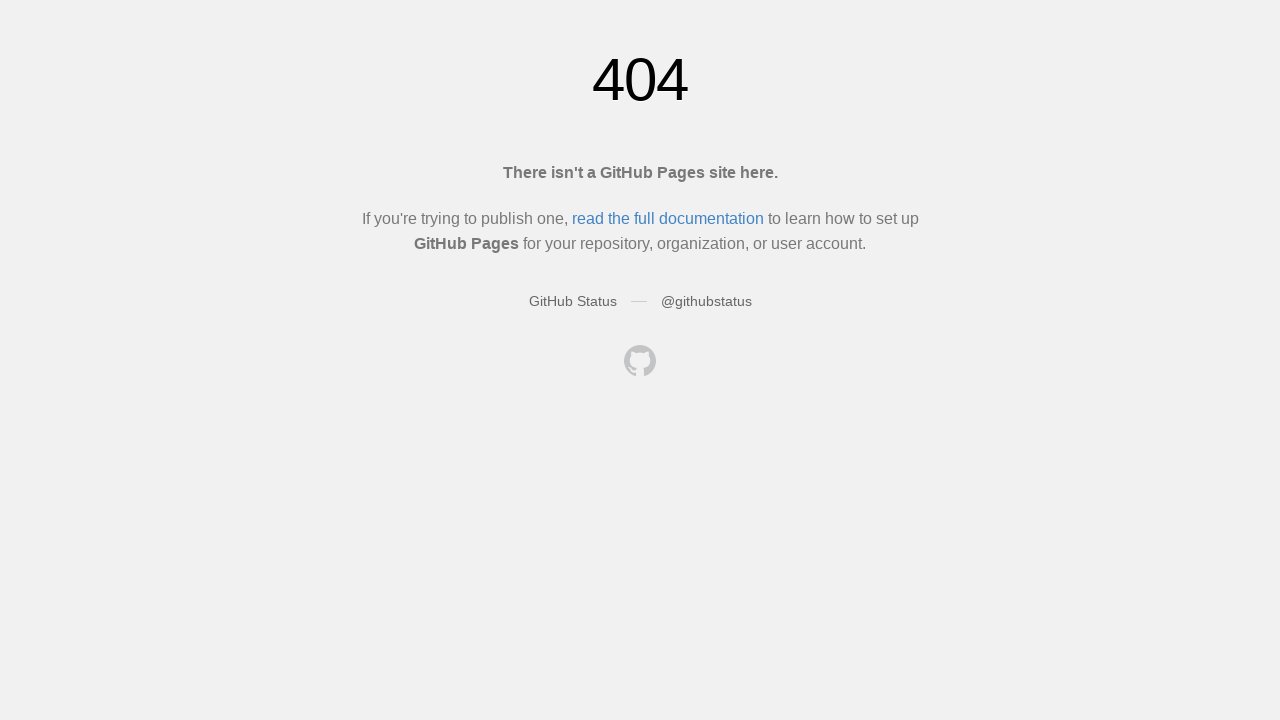